Tests dropdown selection functionality by navigating to a dropdown page and selecting an option by visible text

Starting URL: https://the-internet.herokuapp.com/dropdown

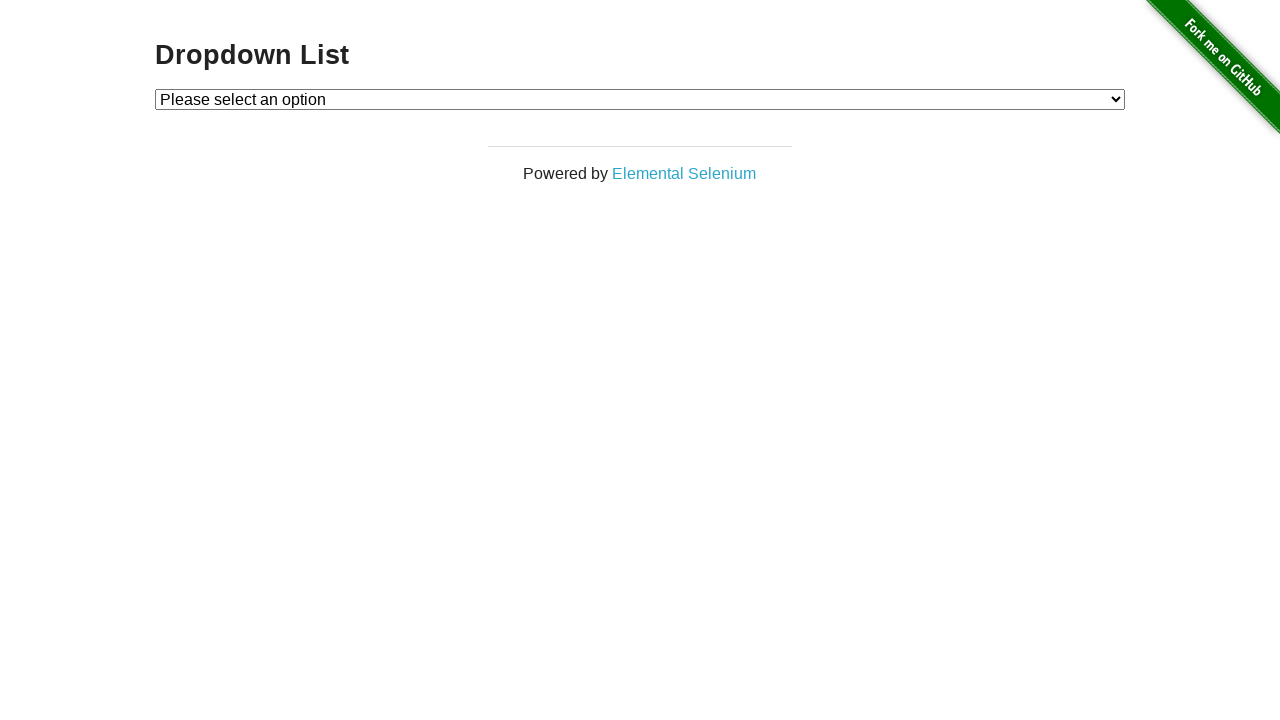

Navigated to dropdown page
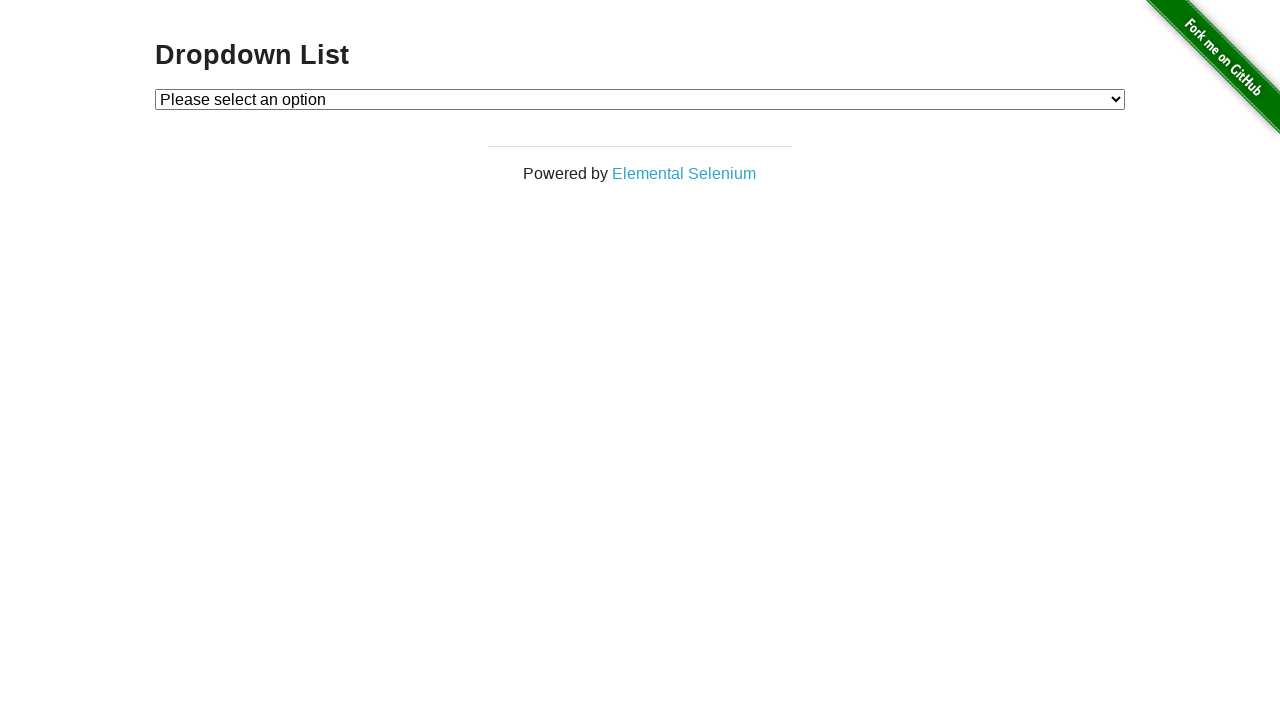

Selected 'Option 2' from dropdown on #dropdown
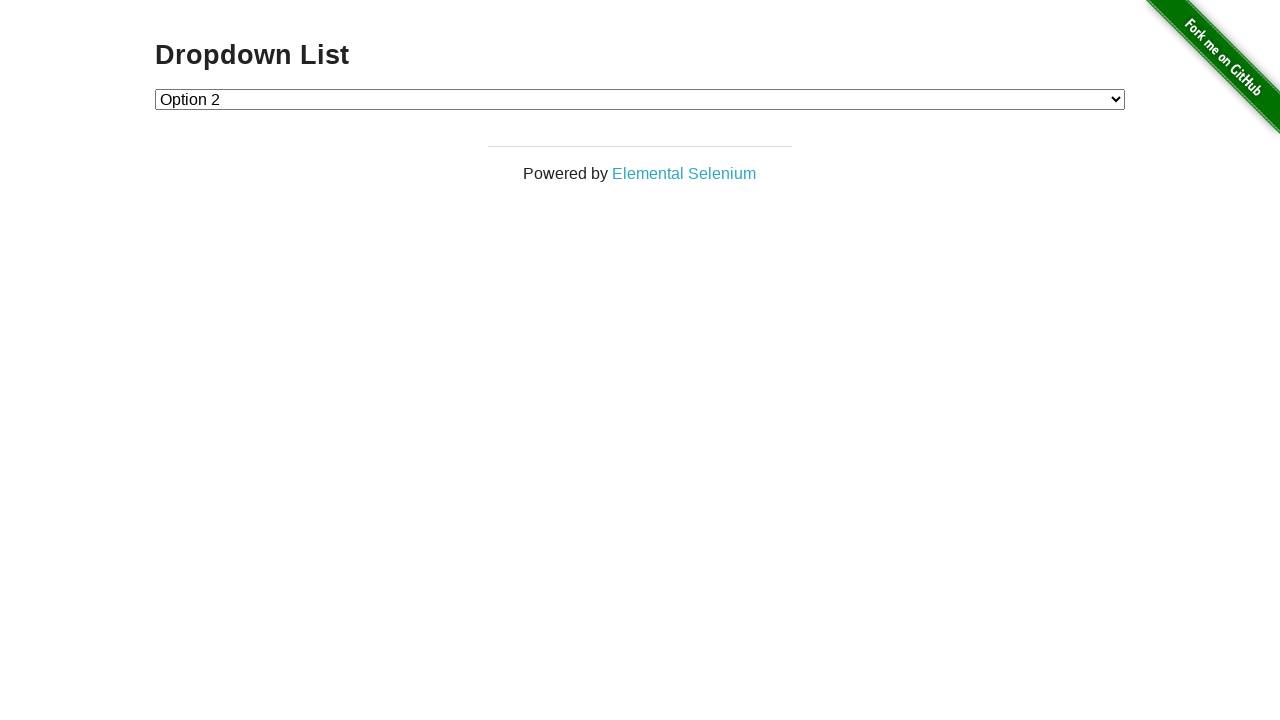

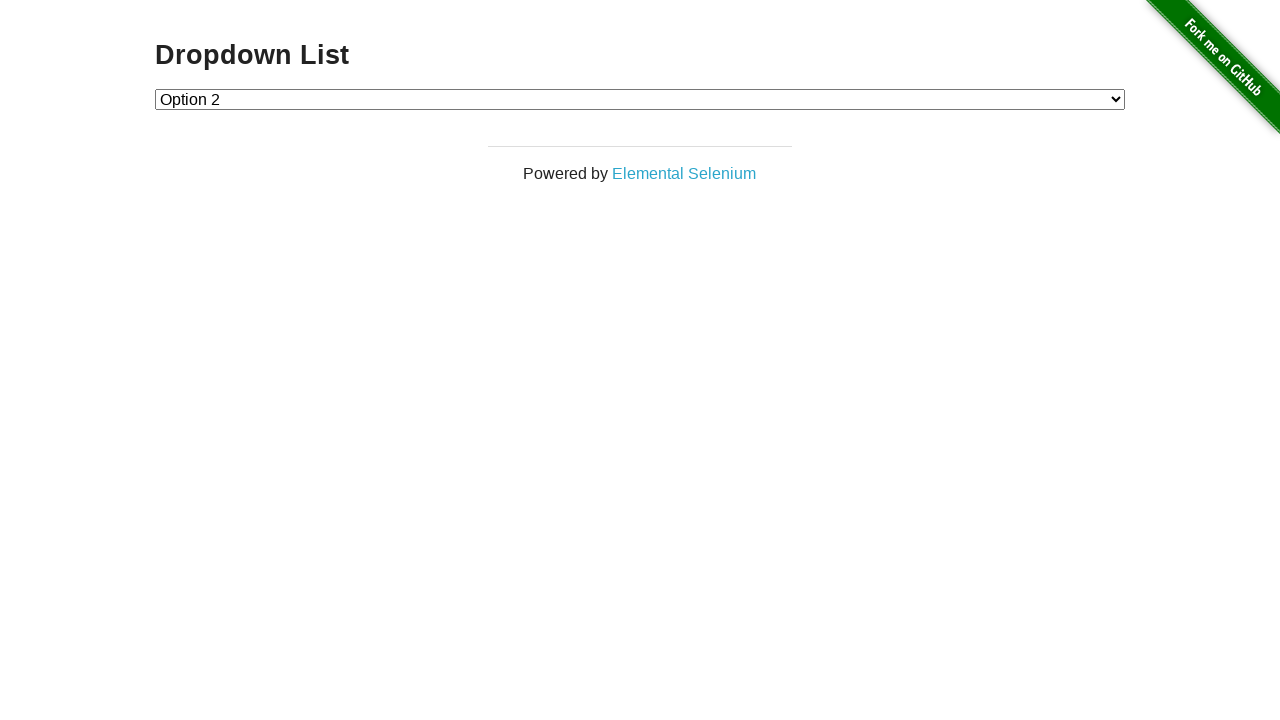